Fills out a form on a test automation practice website using JavaScript executor methods, including name, email, phone fields and selecting a radio button, then performs scrolling operations

Starting URL: https://testautomationpractice.blogspot.com/

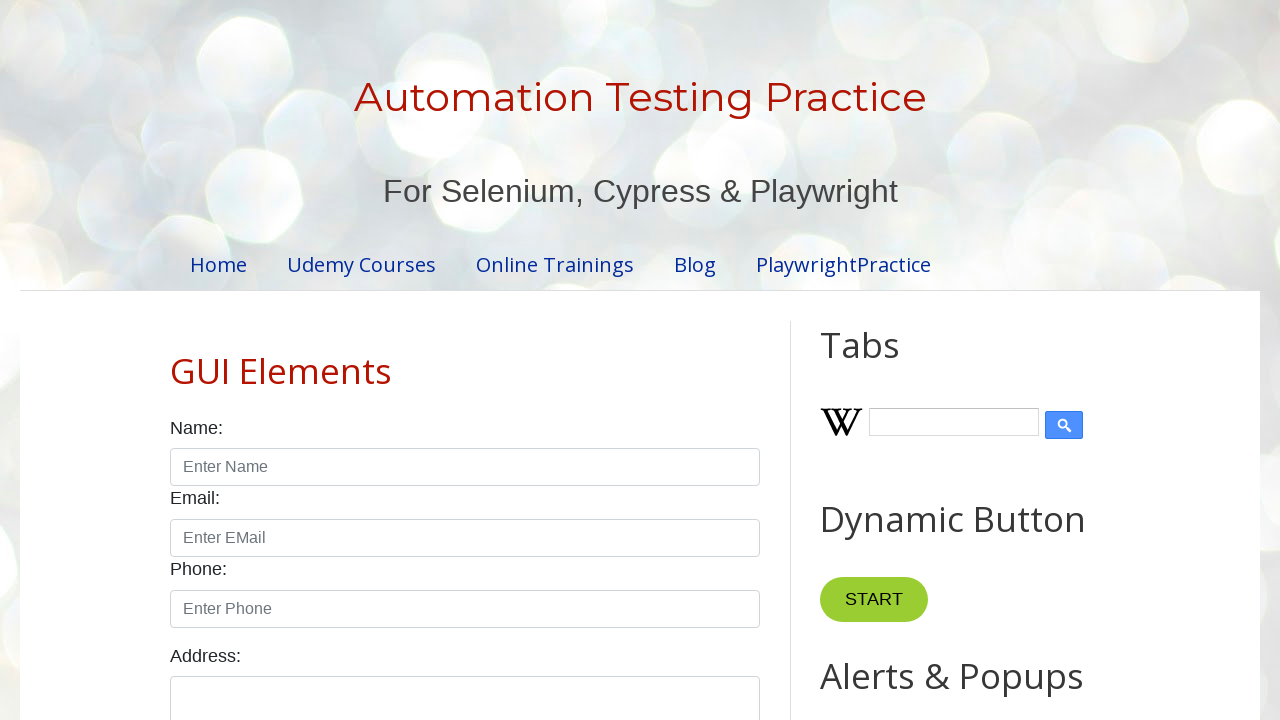

Filled name field with 'raju' using JavaScript executor
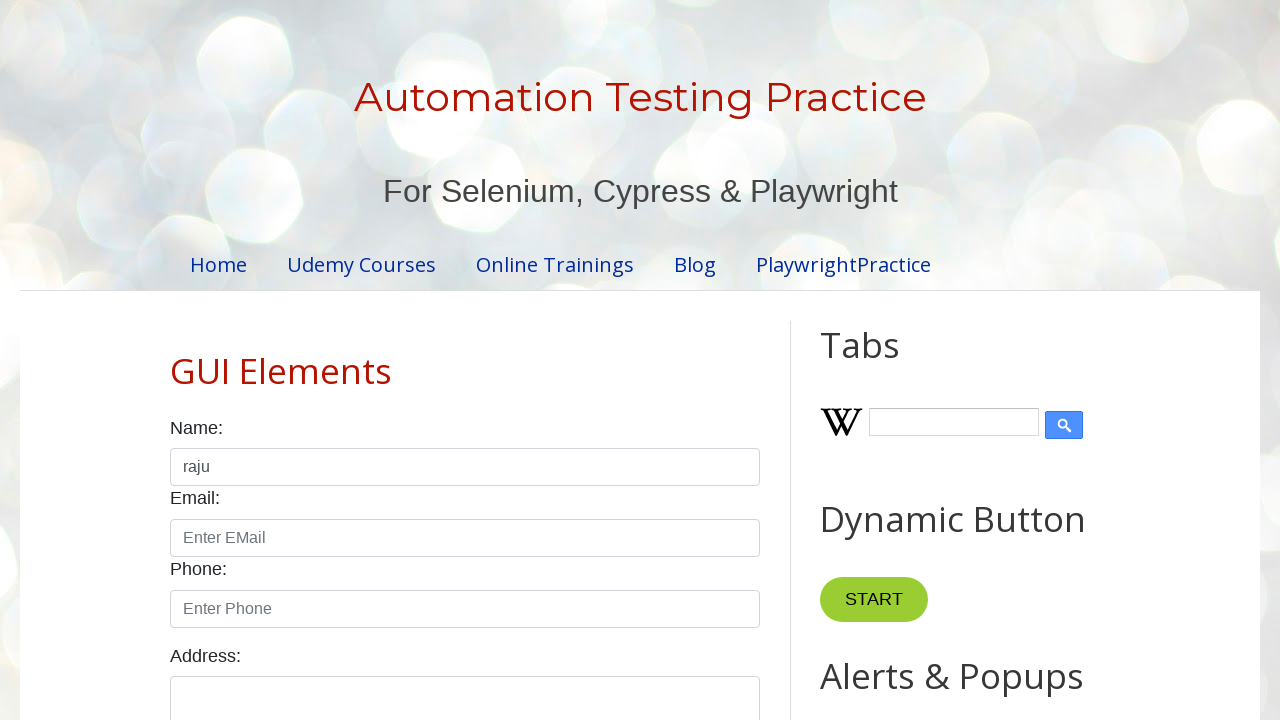

Filled email field with 'komal2345@gmail.com' using JavaScript executor
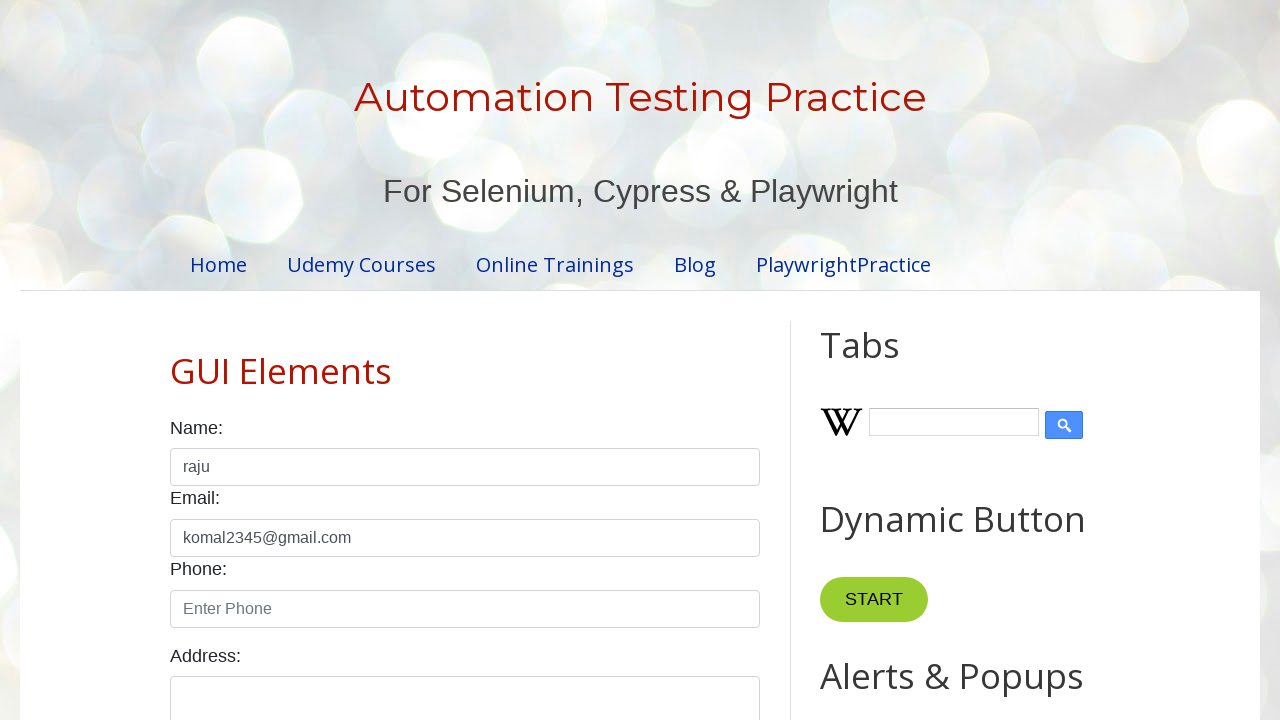

Filled phone field with '9987432198' using JavaScript executor
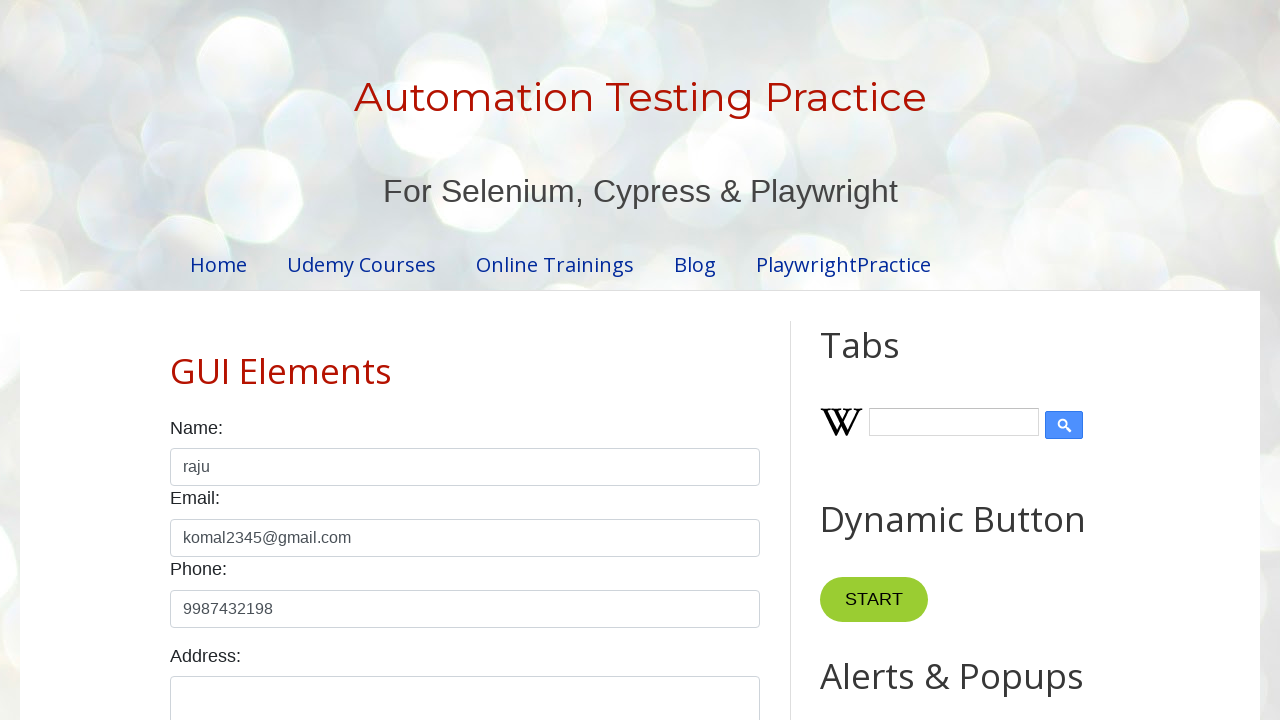

Selected male radio button using JavaScript executor
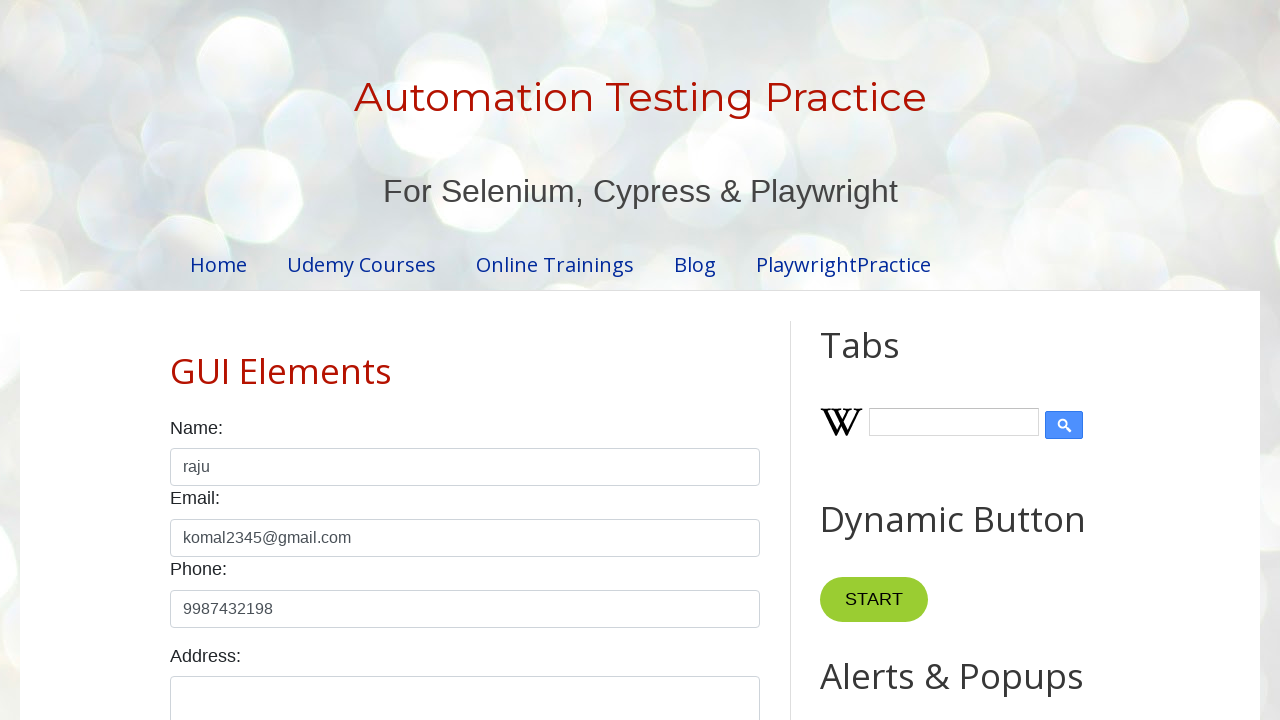

Scrolled down the page by 900 pixels
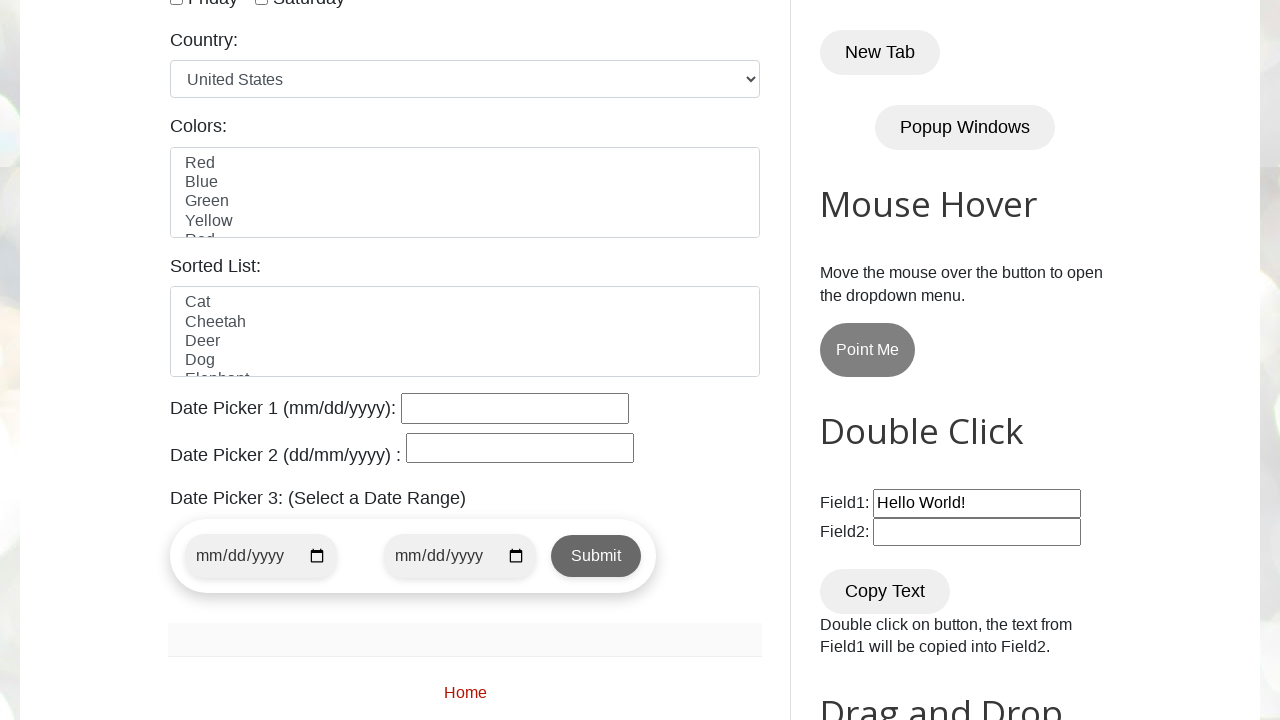

Retrieved current scroll position: 900
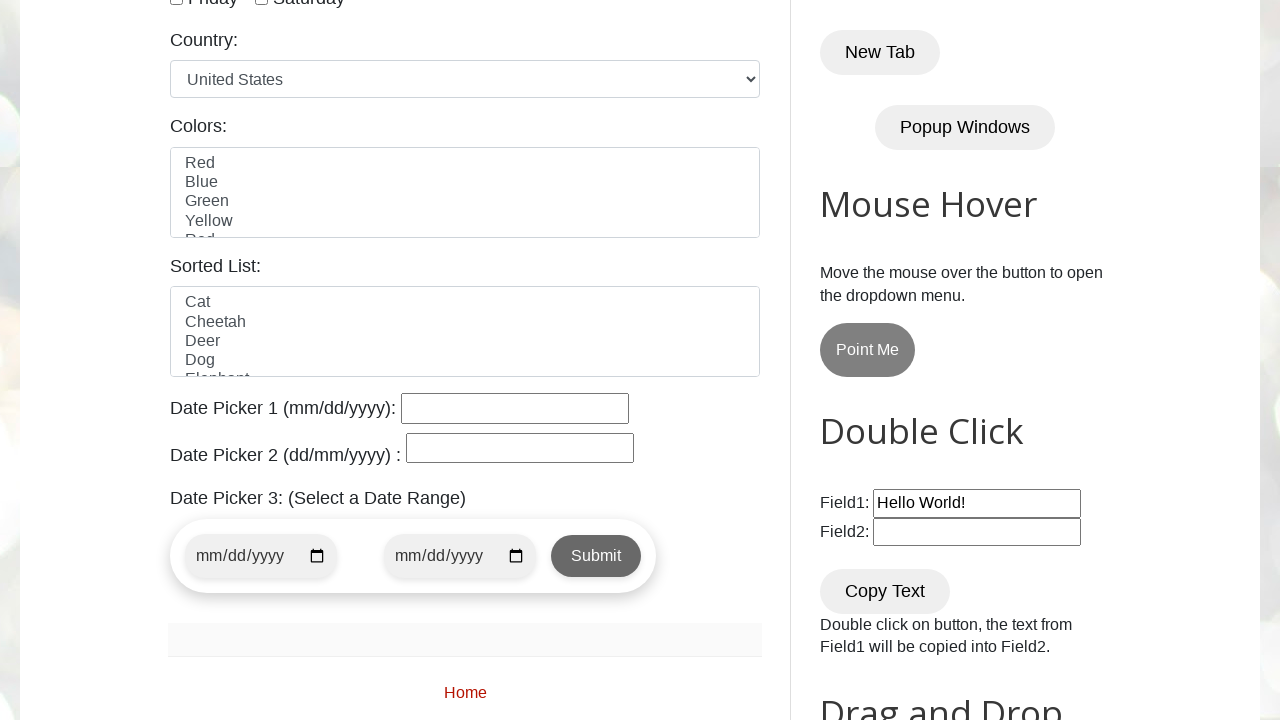

Scrolled to 'Dynamic Web Table' heading
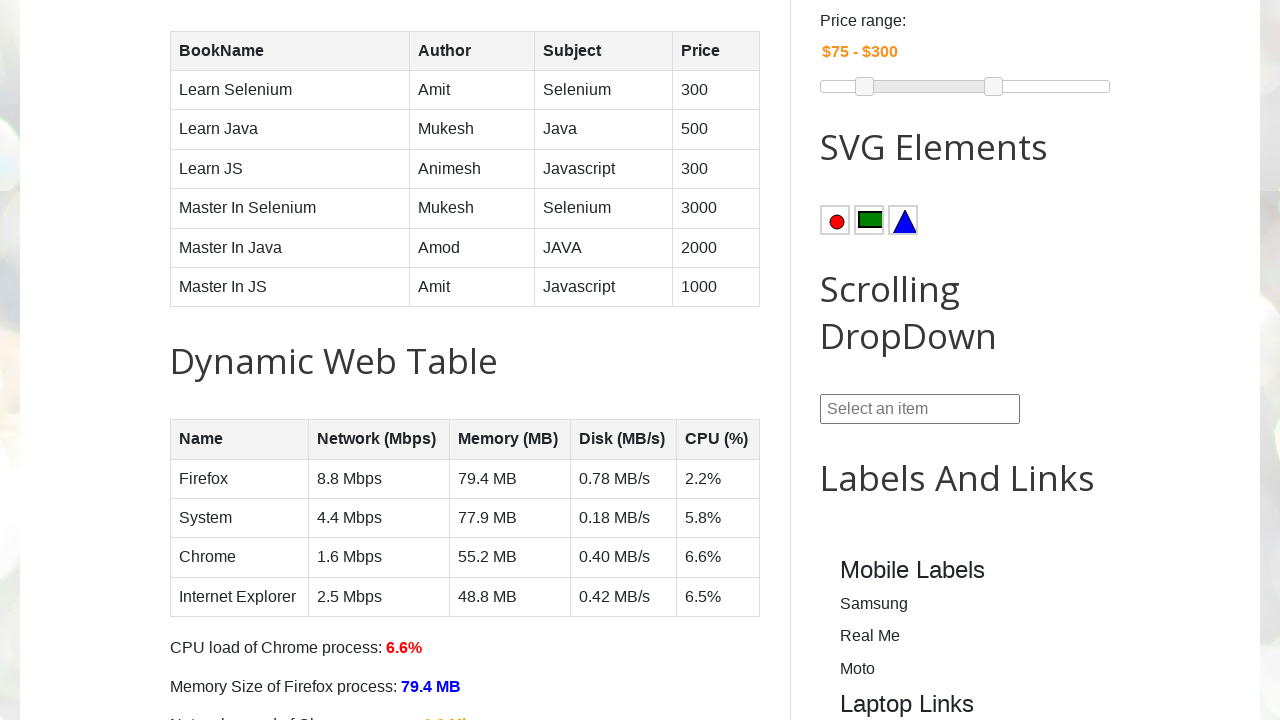

Set zoom level to 100%
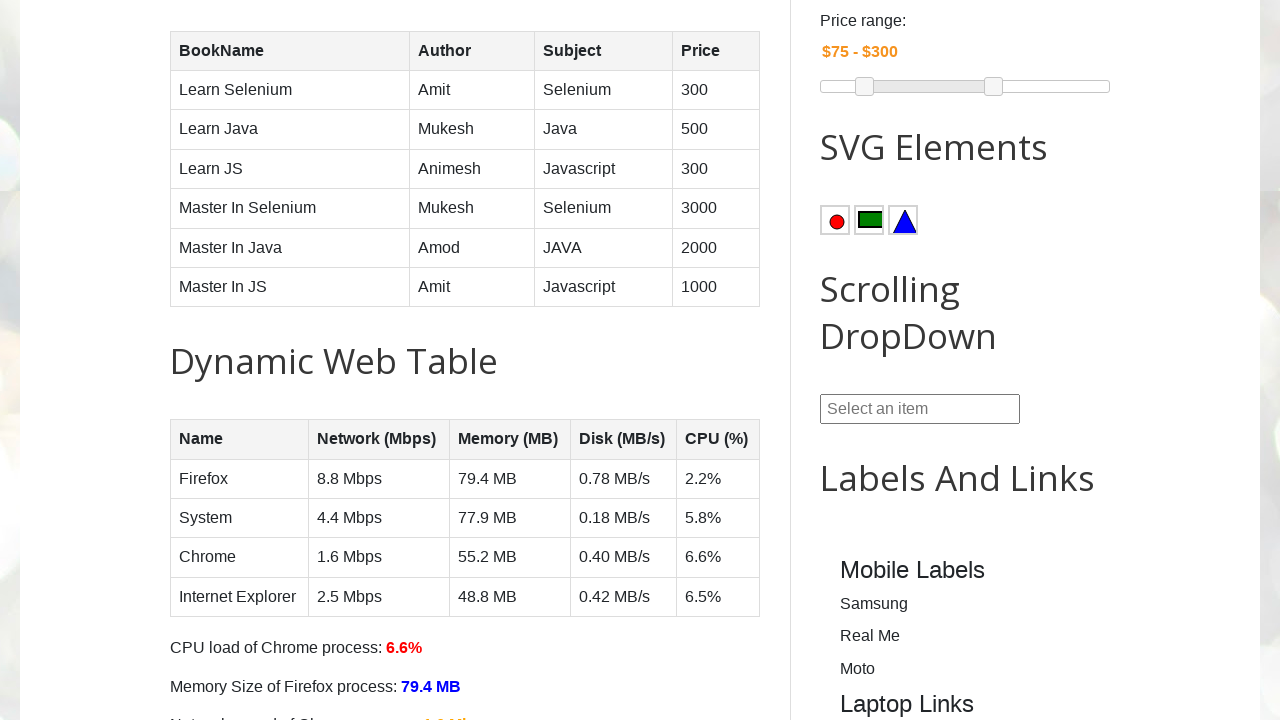

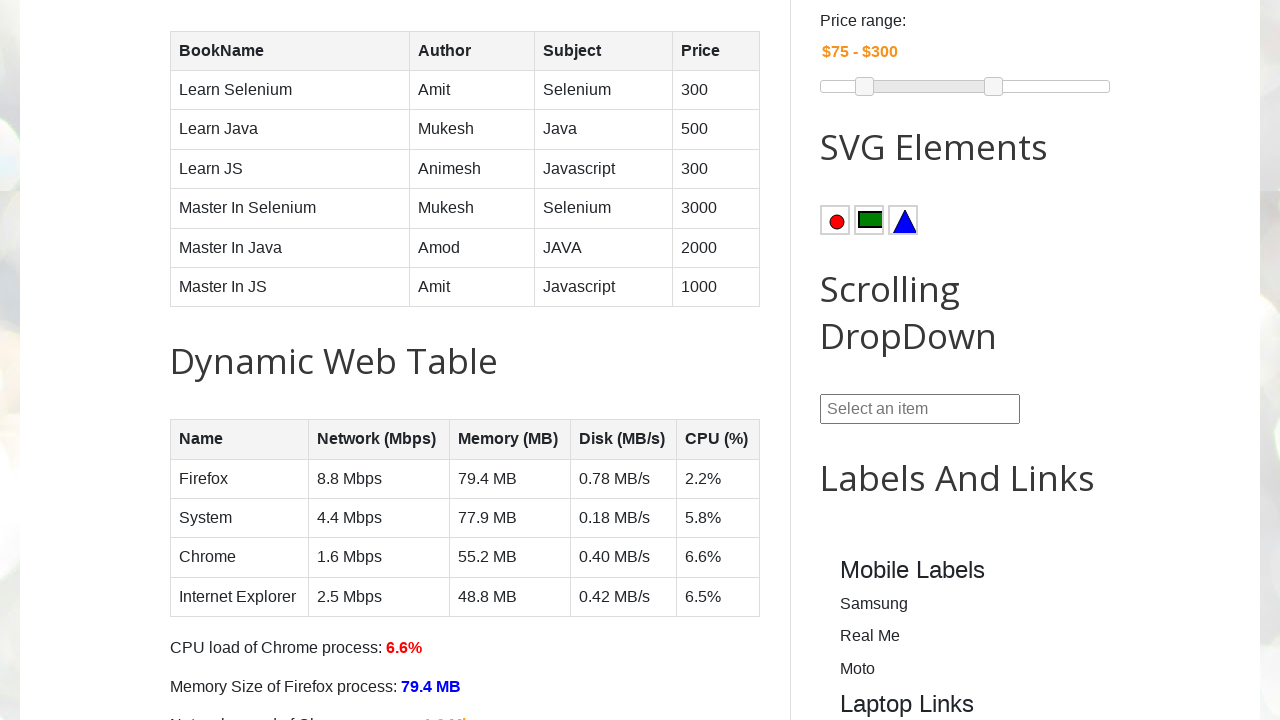